Navigates to a CSDN blog page and verifies that article links are present on the page

Starting URL: https://blog.csdn.net/lzw_java?type=blog

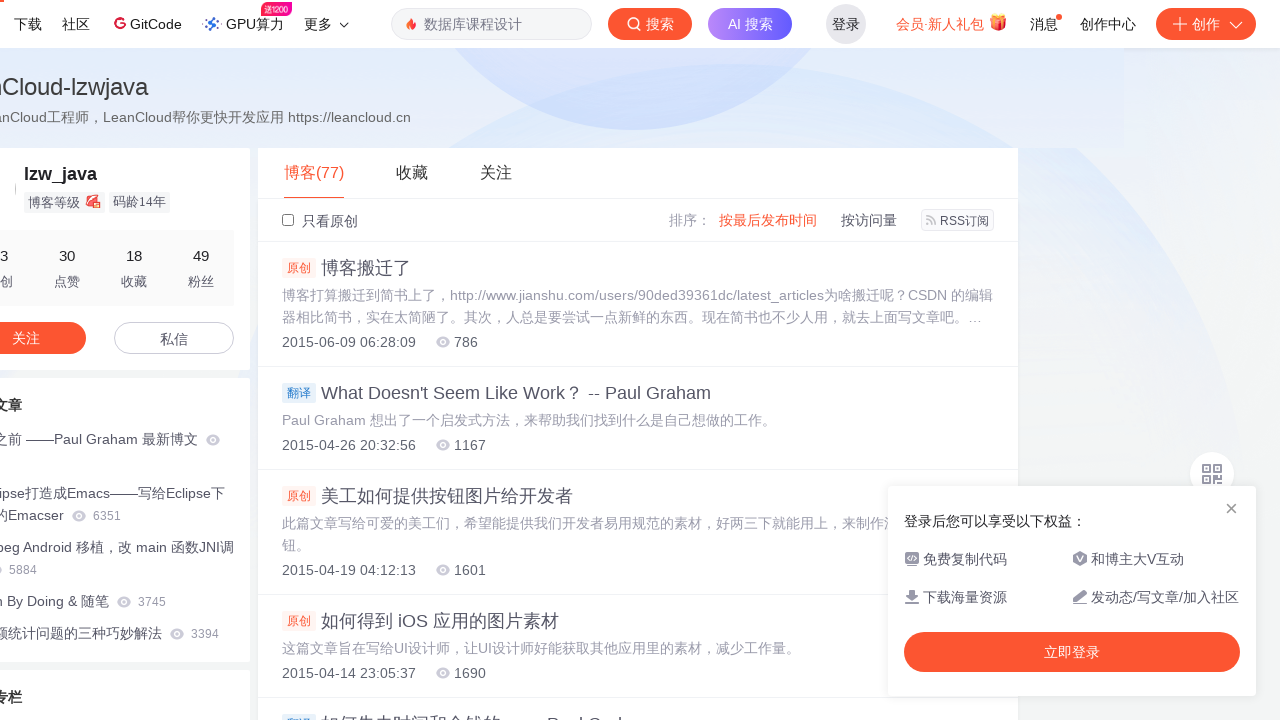

Navigated to CSDN blog page at https://blog.csdn.net/lzw_java?type=blog
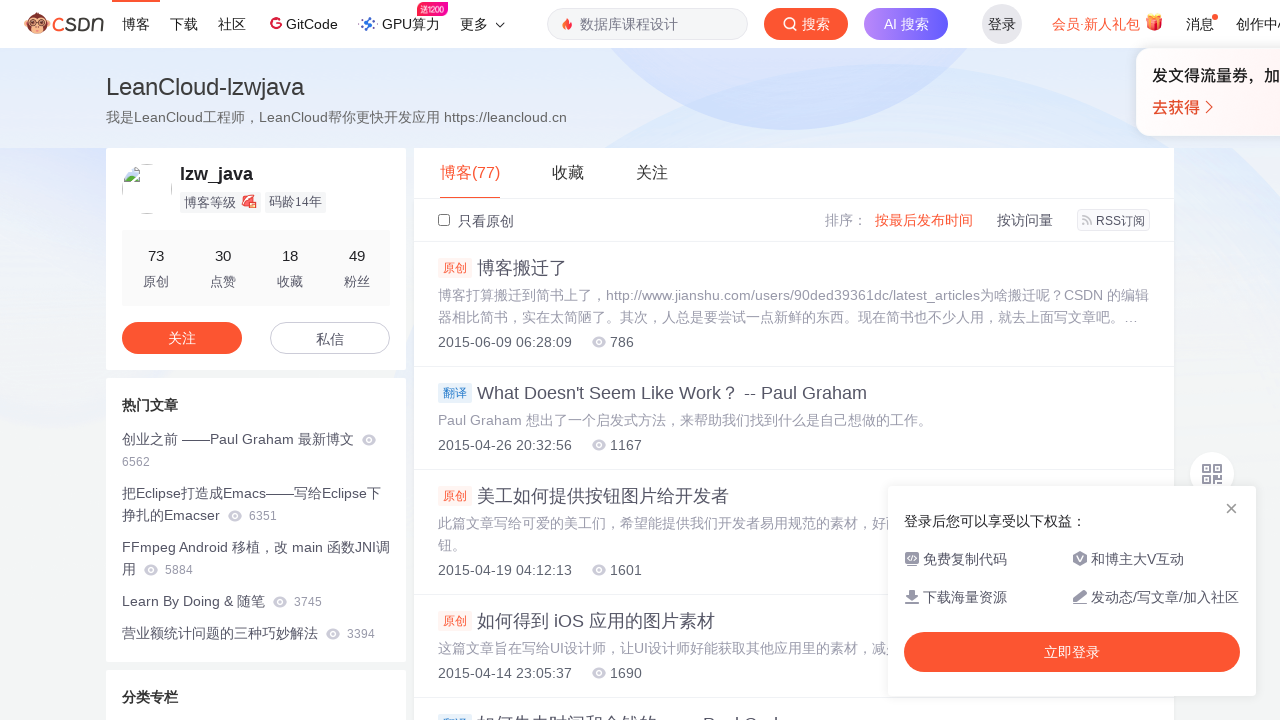

Article links loaded on CSDN blog page
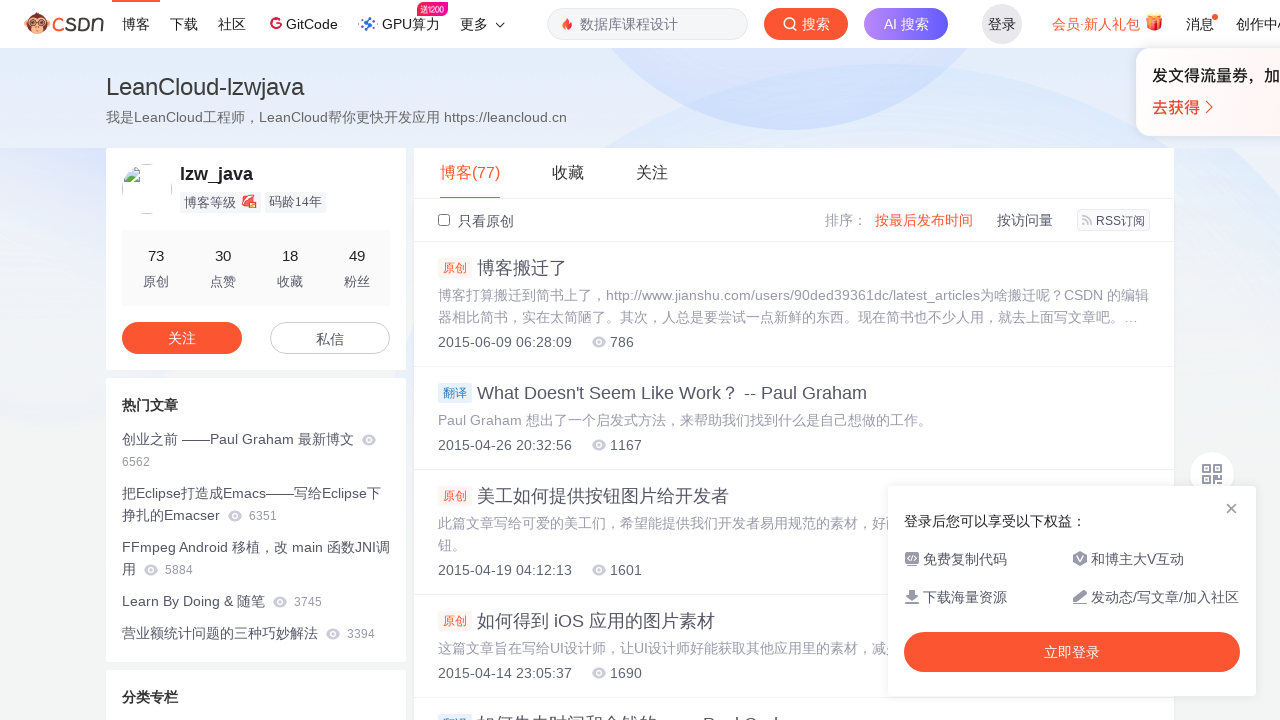

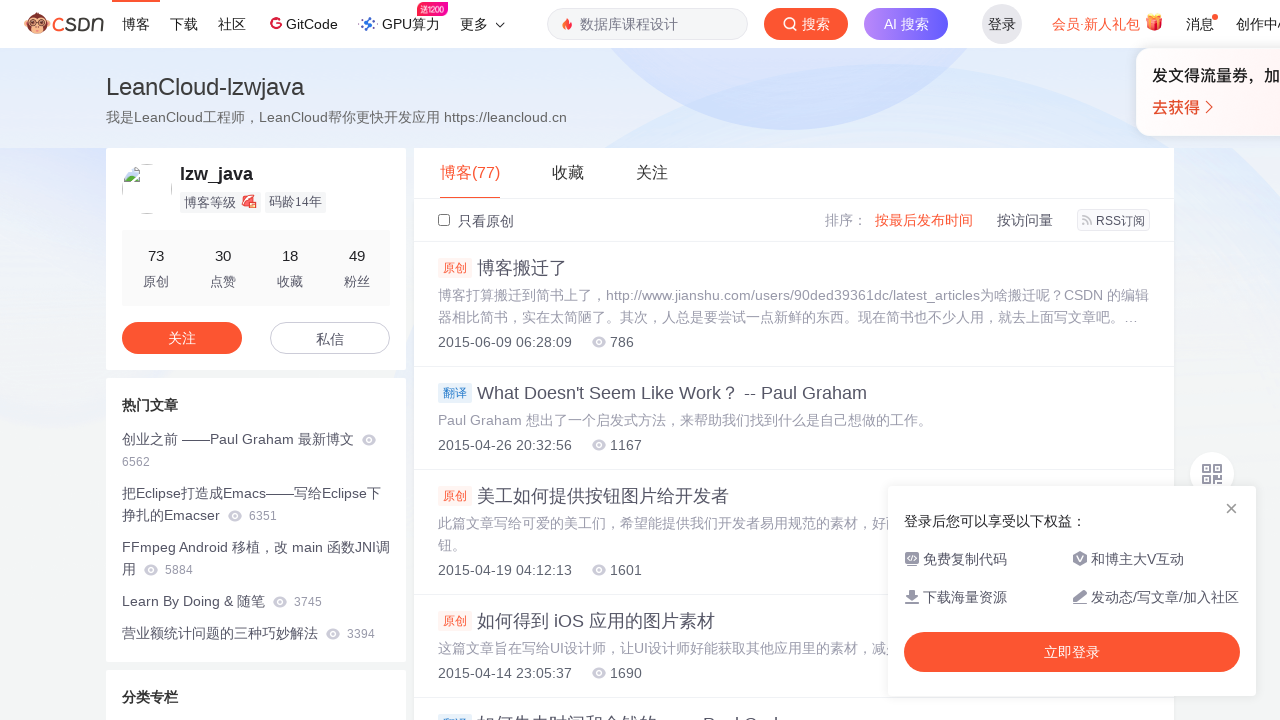